Tests alert handling by clicking a button that triggers an alert and then accepting/dismissing the alert dialog

Starting URL: https://formy-project.herokuapp.com/switch-window

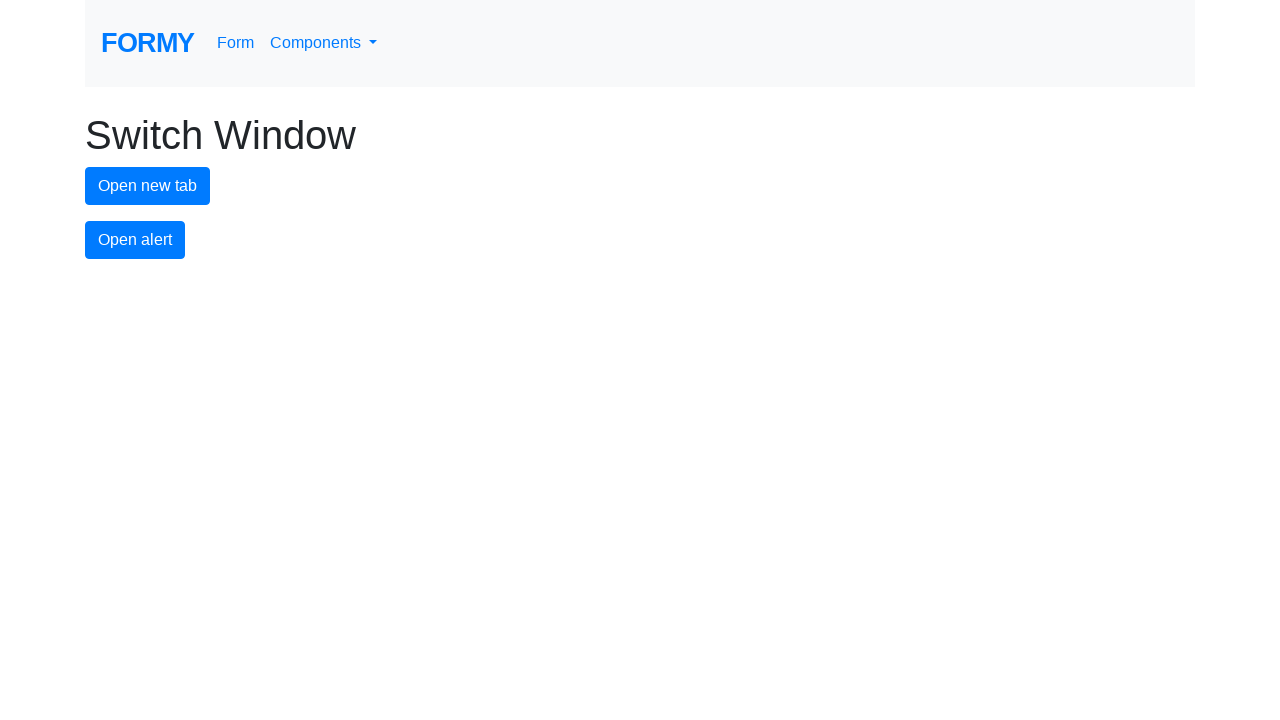

Set up dialog handler to accept alerts
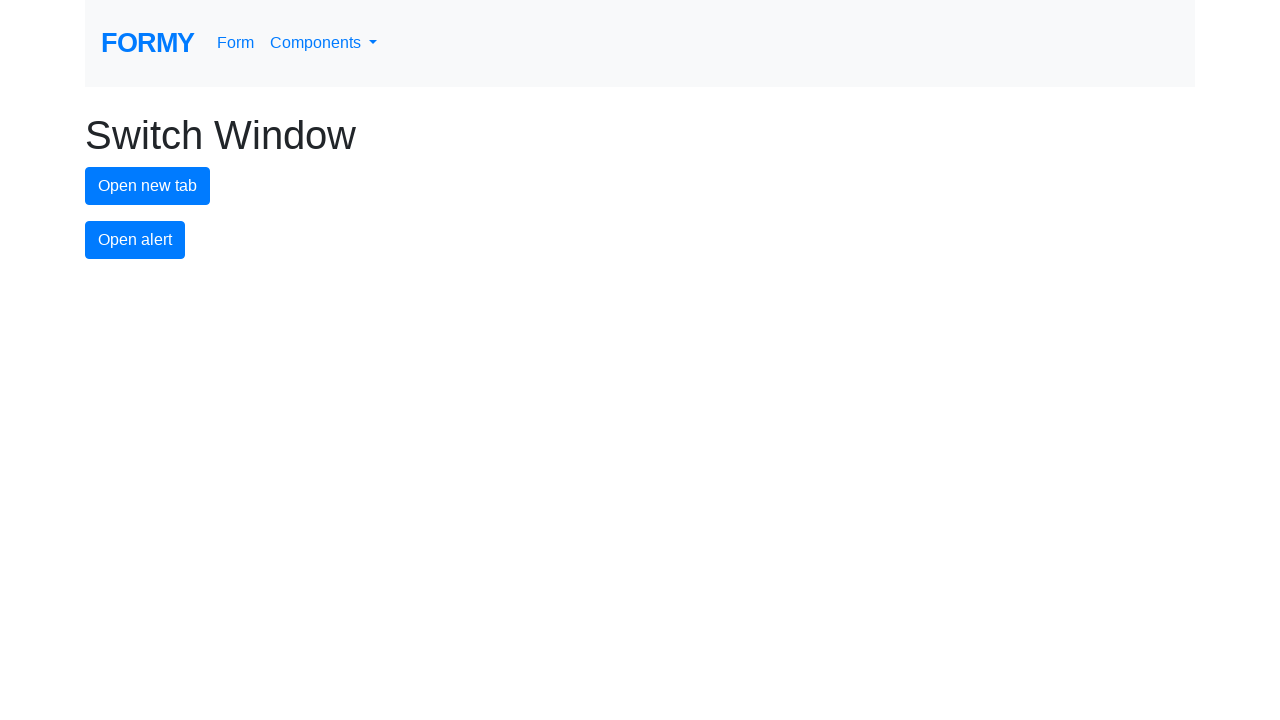

Clicked alert button to trigger the alert dialog at (135, 240) on #alert-button
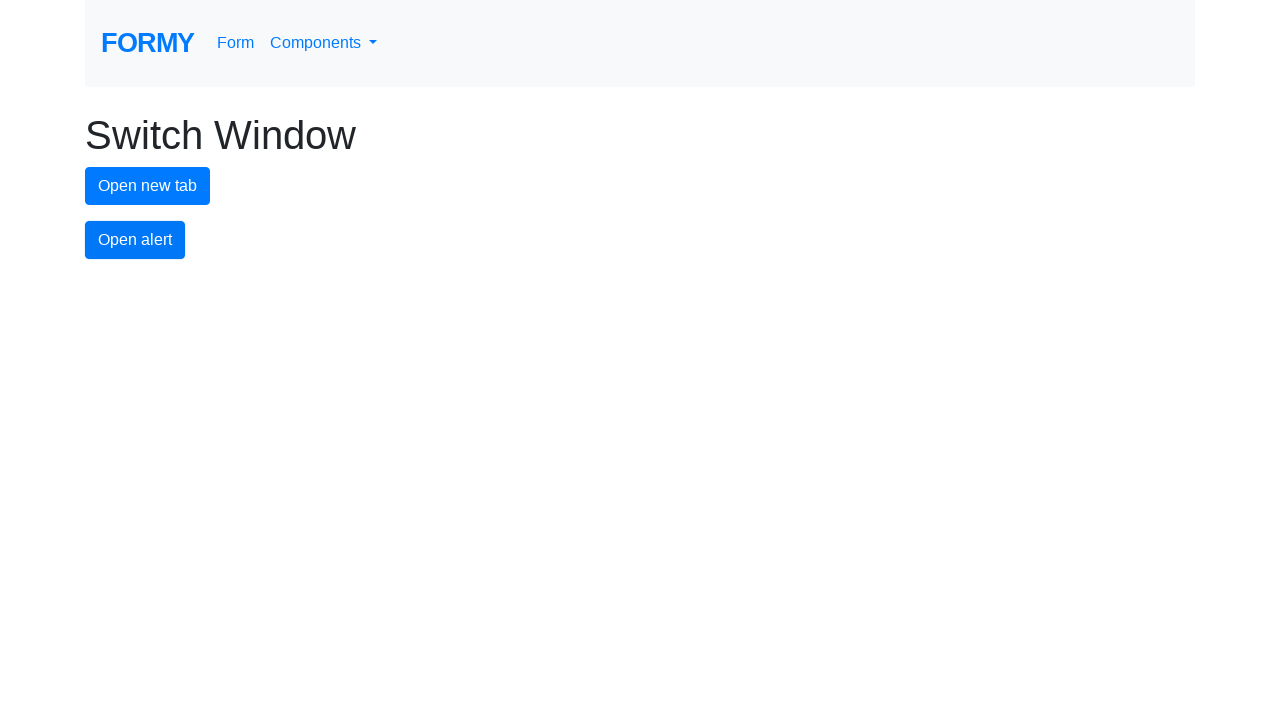

Waited for alert to be processed
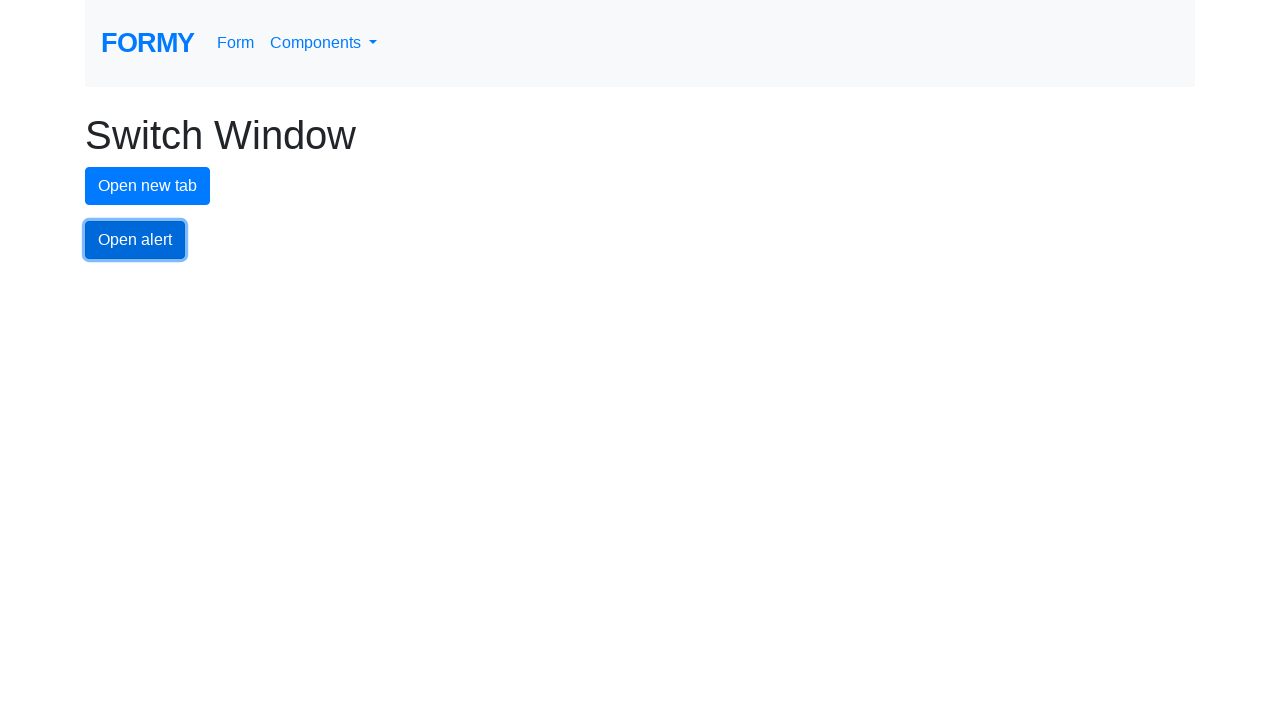

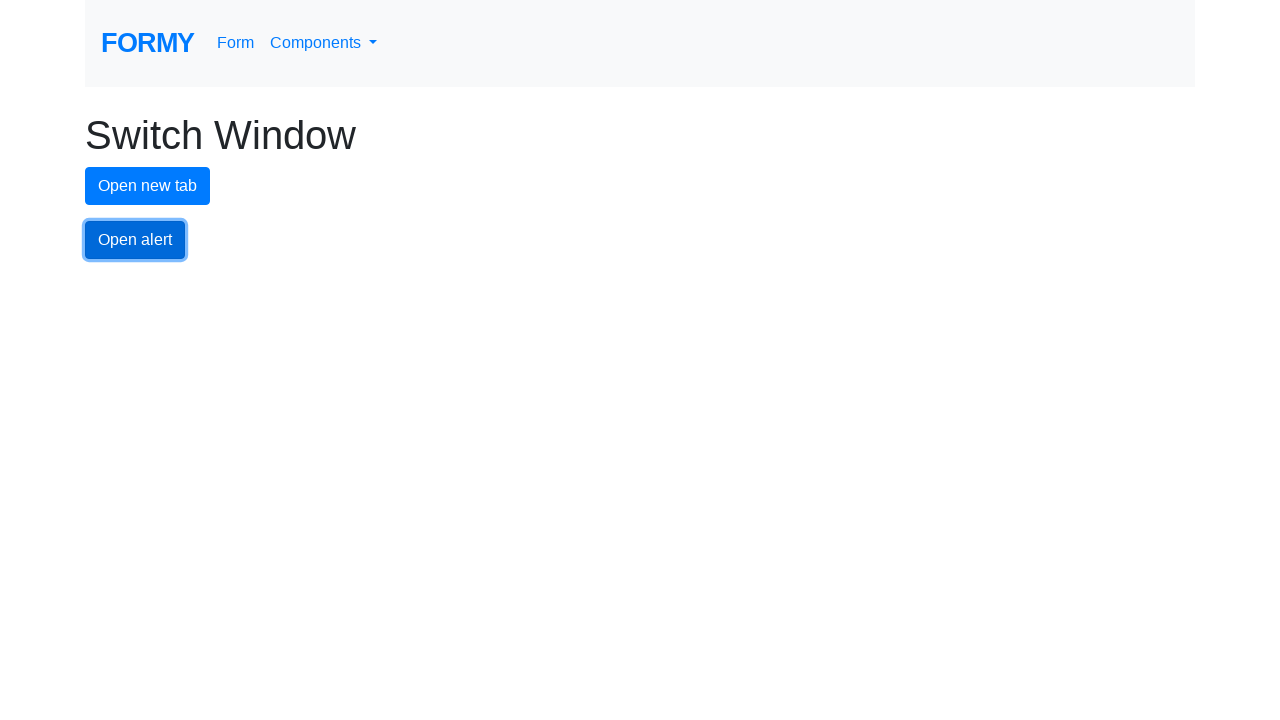